Verifies that all products are displayed on the products page and performs a search for "Tshirt"

Starting URL: https://automationexercise.com/

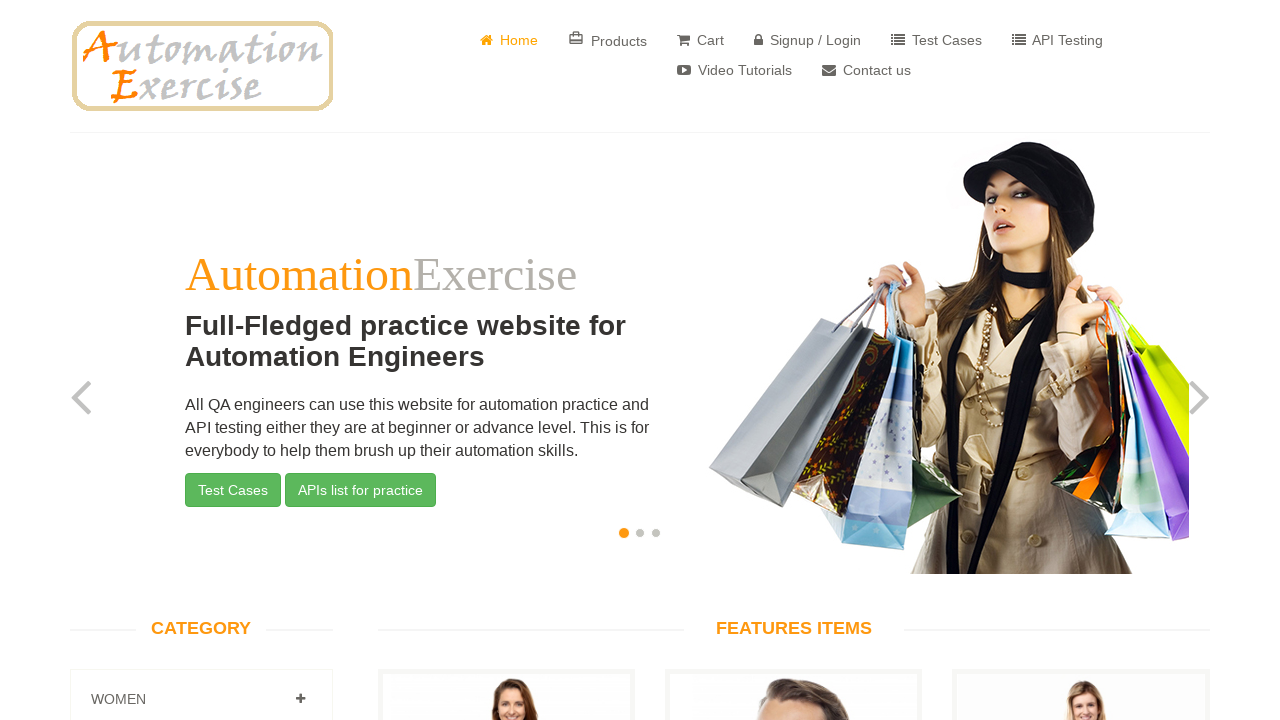

Clicked on Products menu item at (608, 40) on xpath=//div[@class='shop-menu pull-right']//child::ul//child::li[2]//child::a[1]
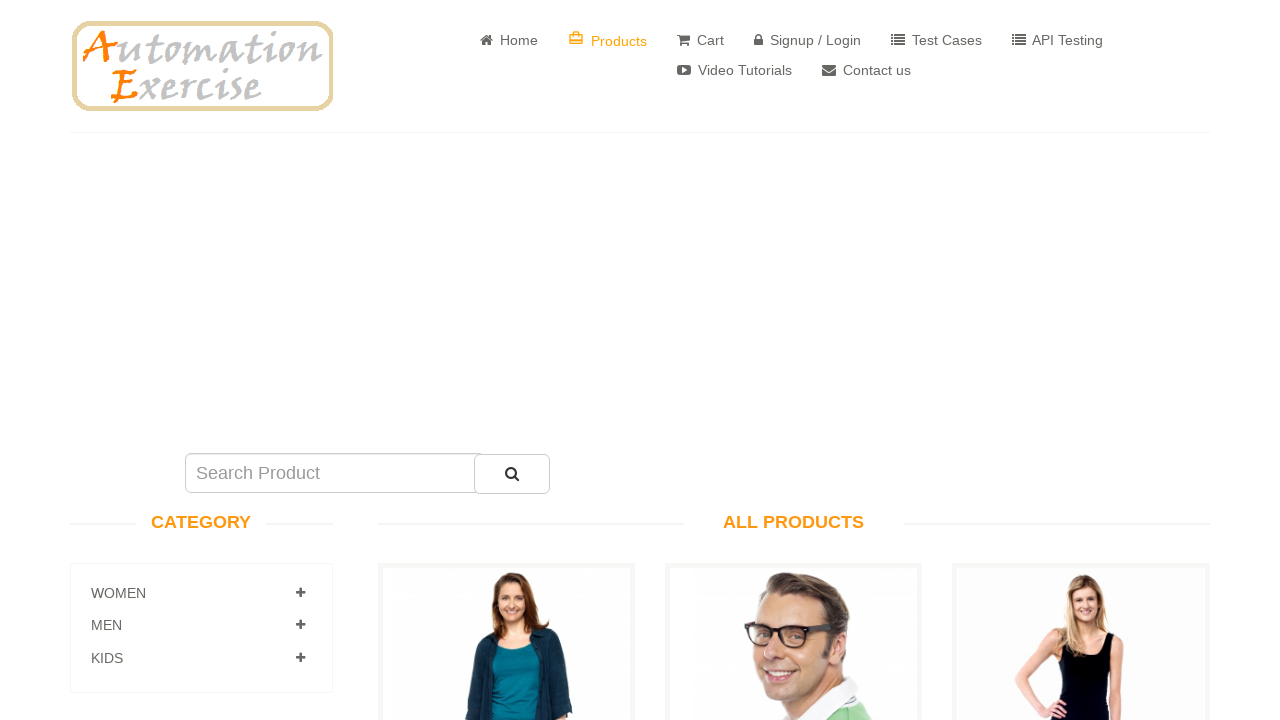

Products page loaded and ALL PRODUCTS heading is visible
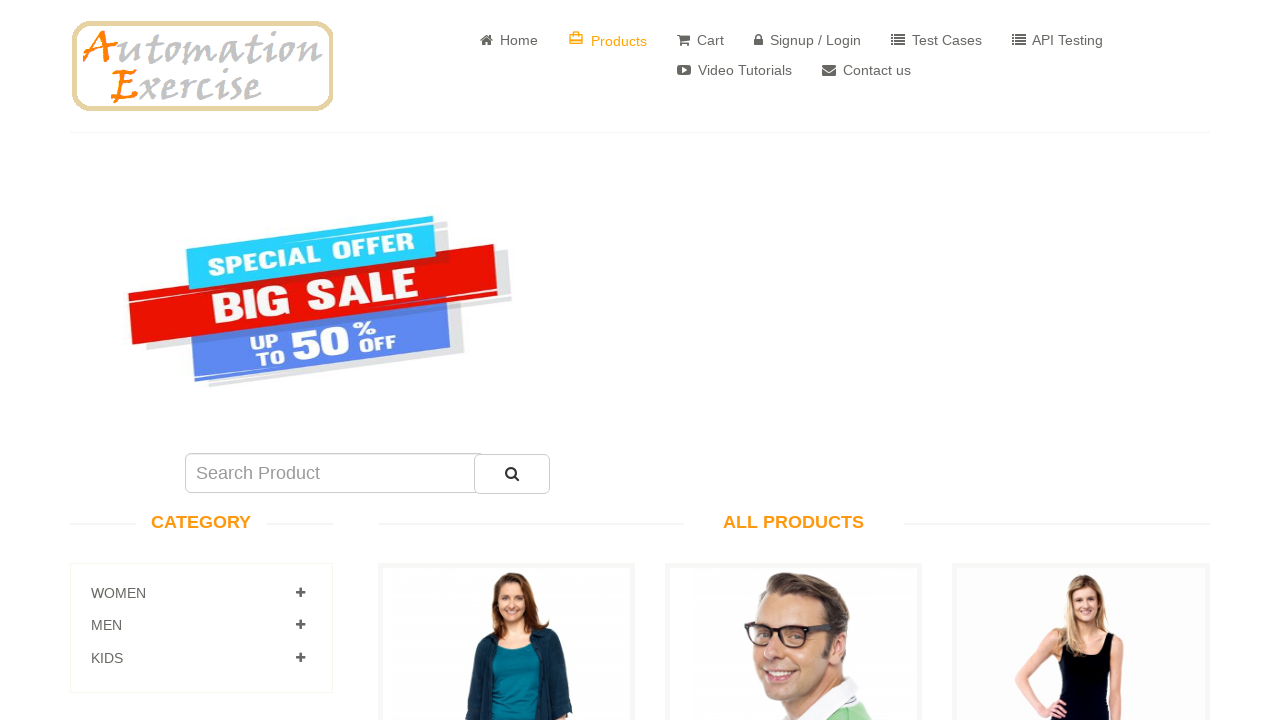

Filled search field with 'Tshirt' on input[name='search']
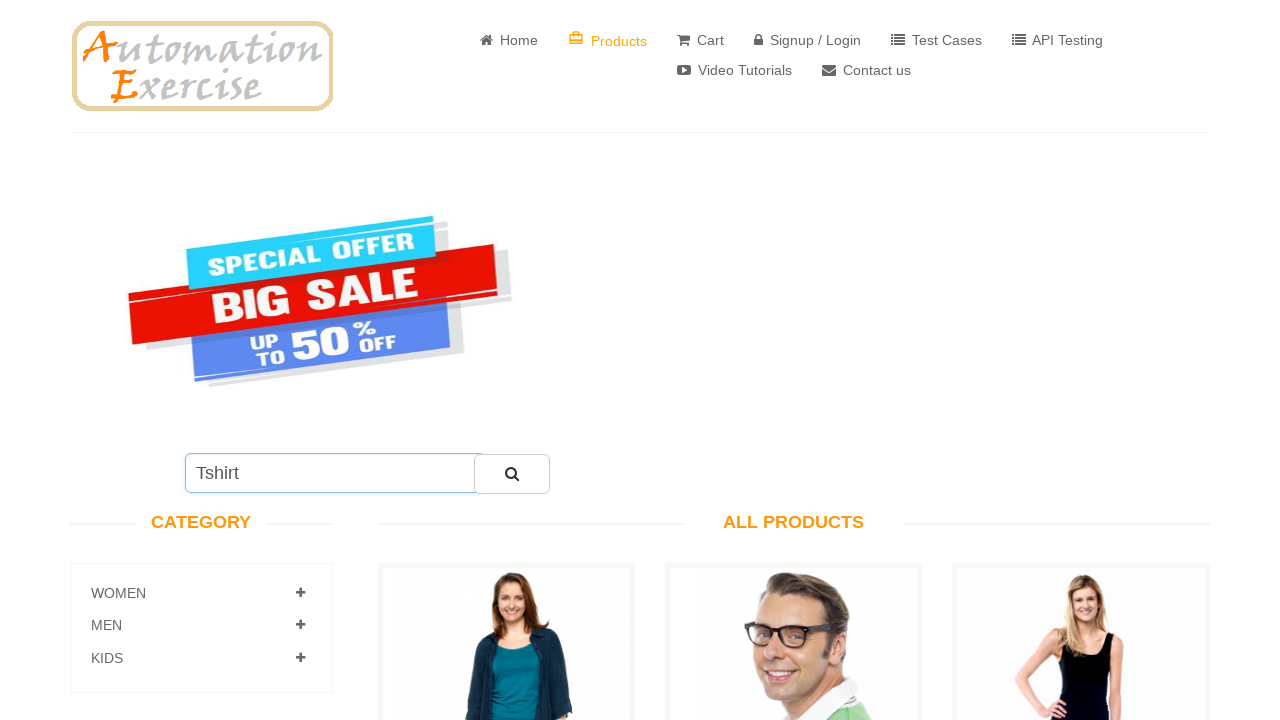

Clicked search button to search for Tshirt at (512, 474) on #submit_search
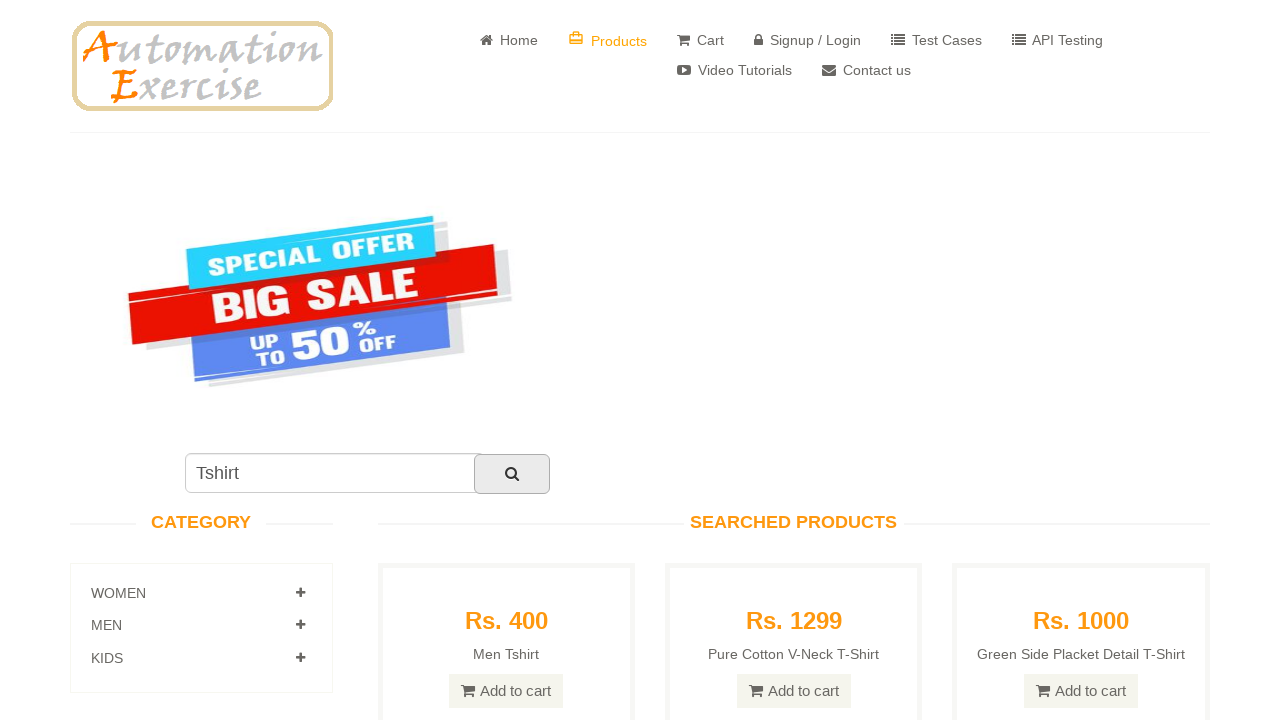

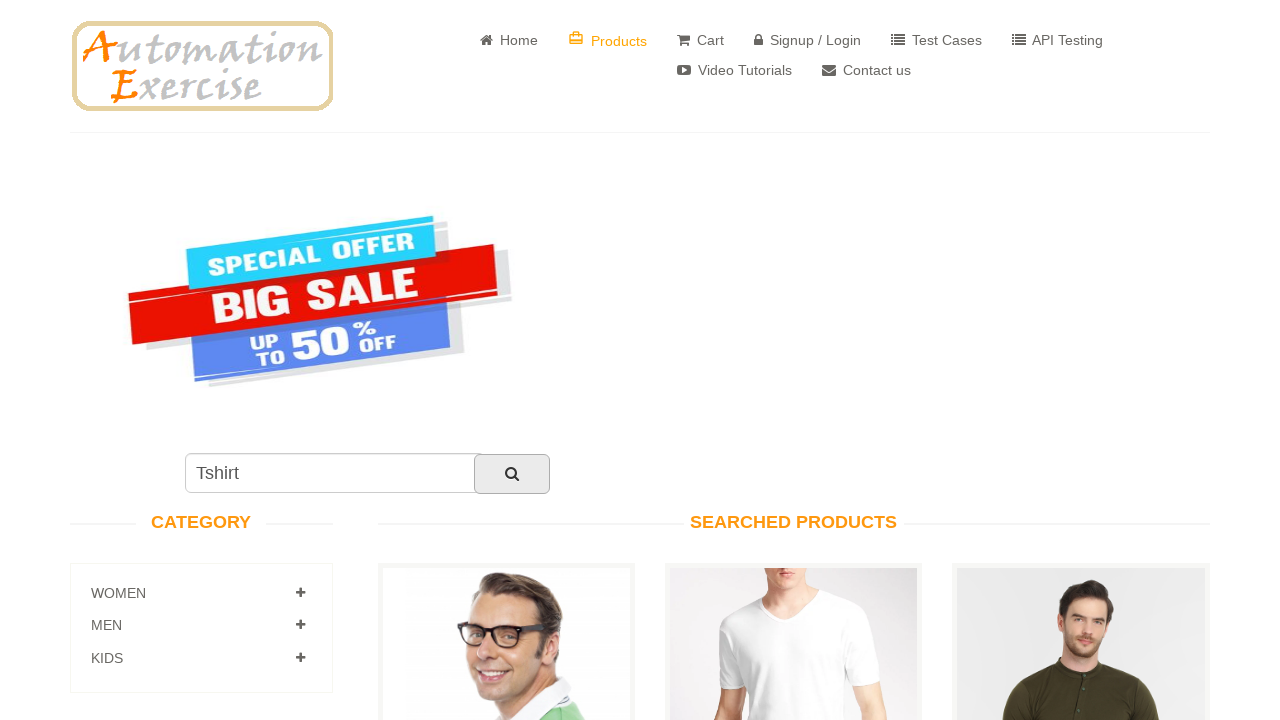